Tests drag and drop functionality by dragging column A to column B and verifying the headers swap positions using Playwright's drag_to method.

Starting URL: https://the-internet.herokuapp.com/drag_and_drop

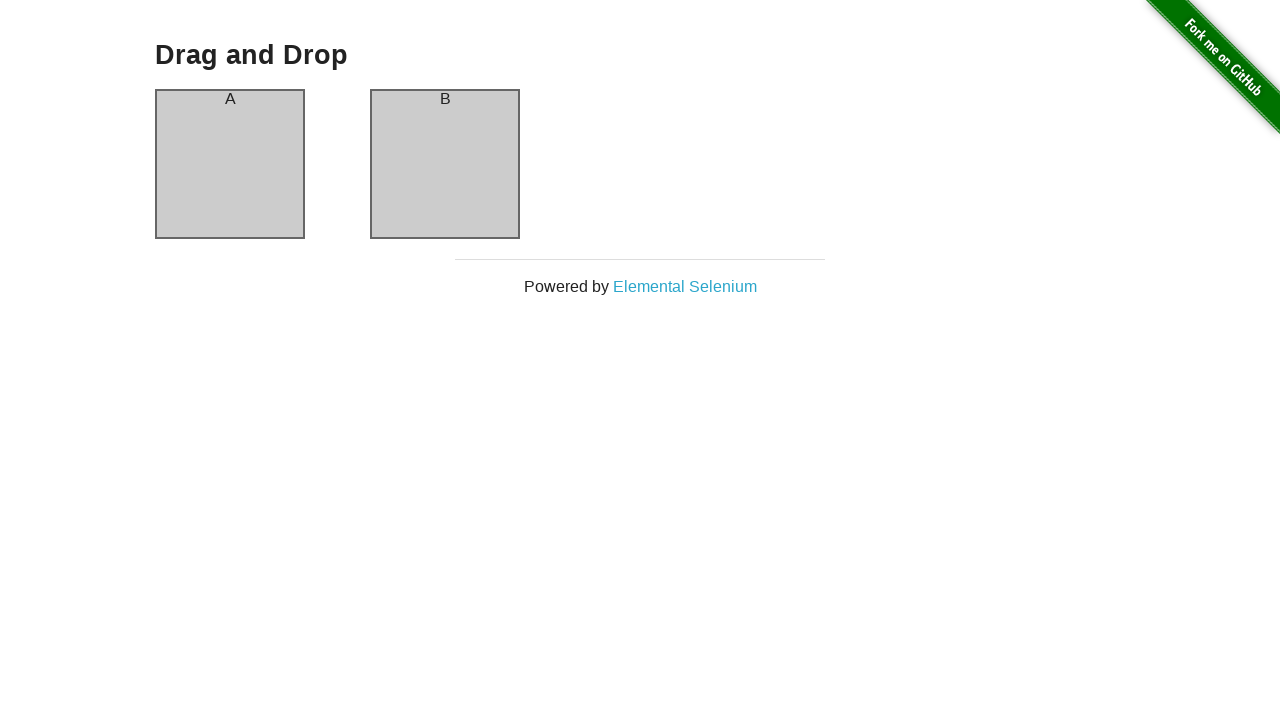

Waited for column A header to load
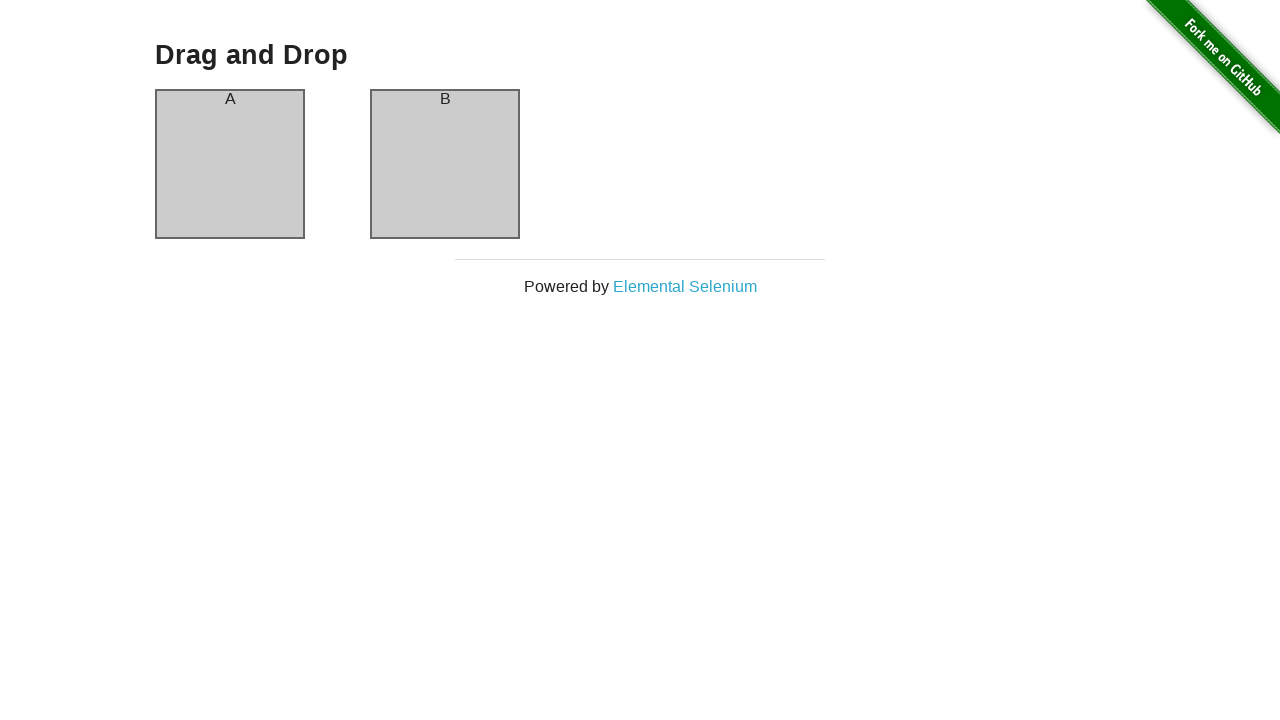

Verified column A has header 'A'
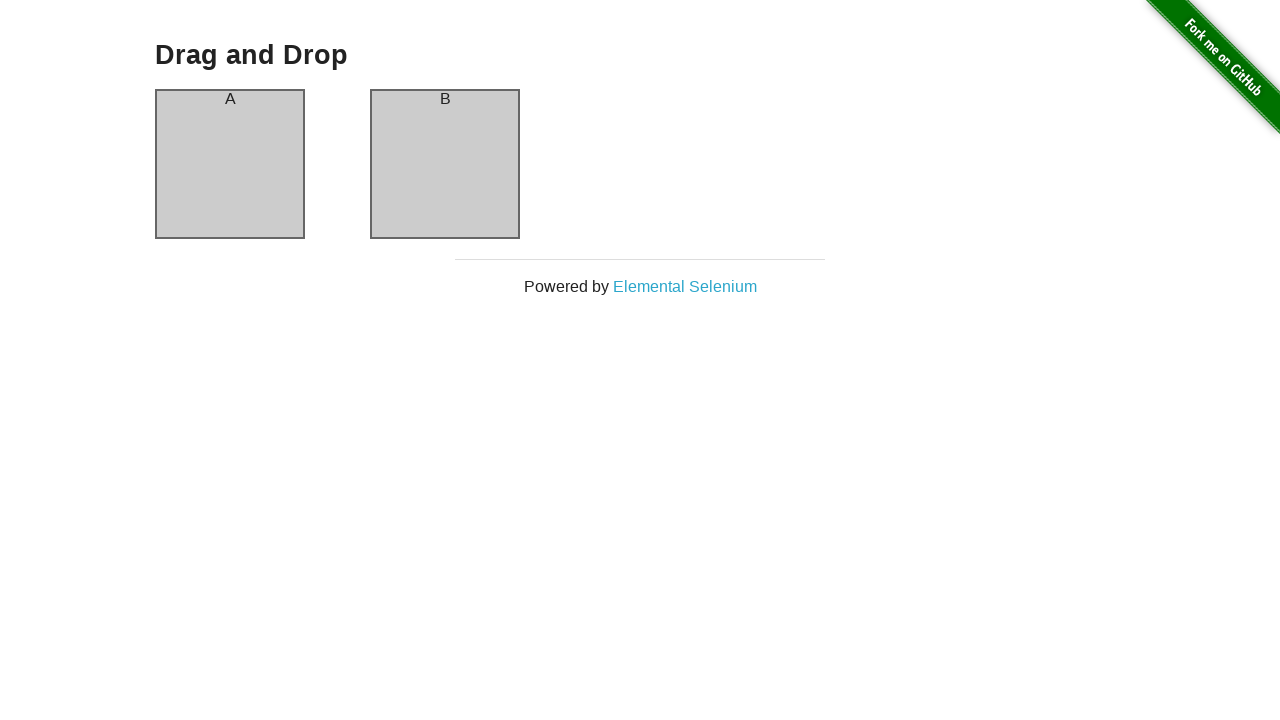

Verified column B has header 'B'
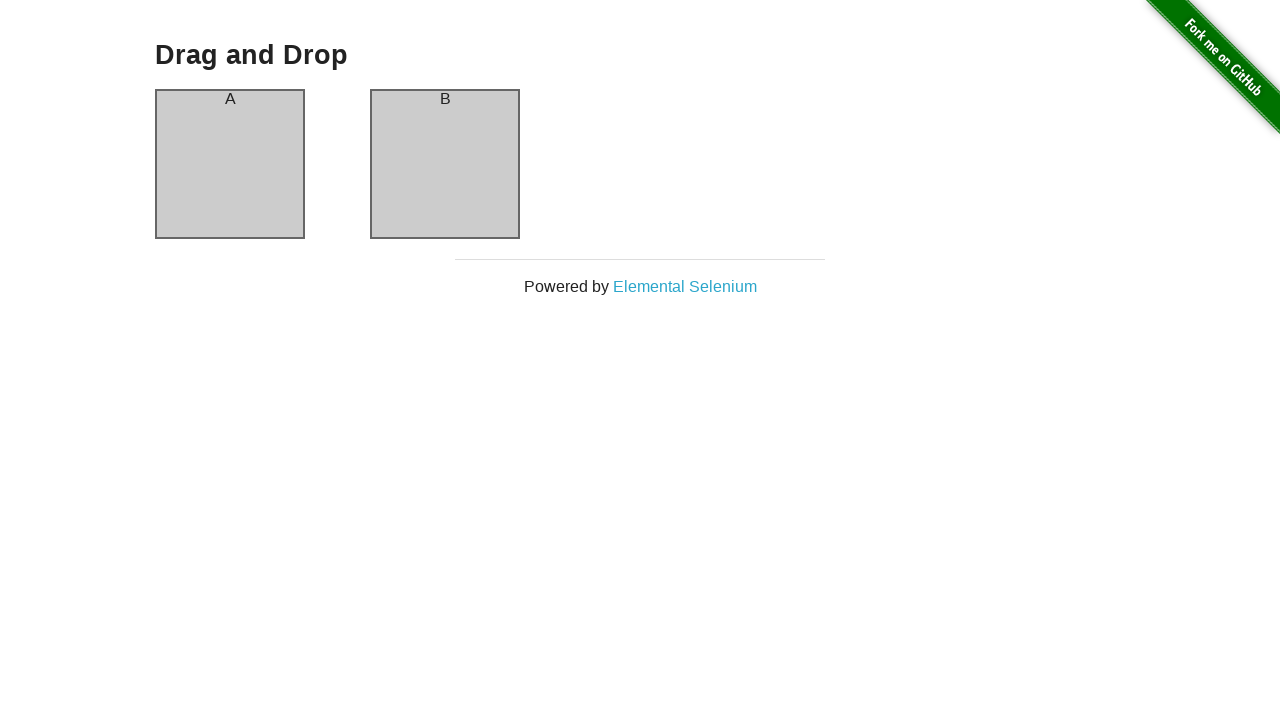

Dragged column A to column B at (445, 164)
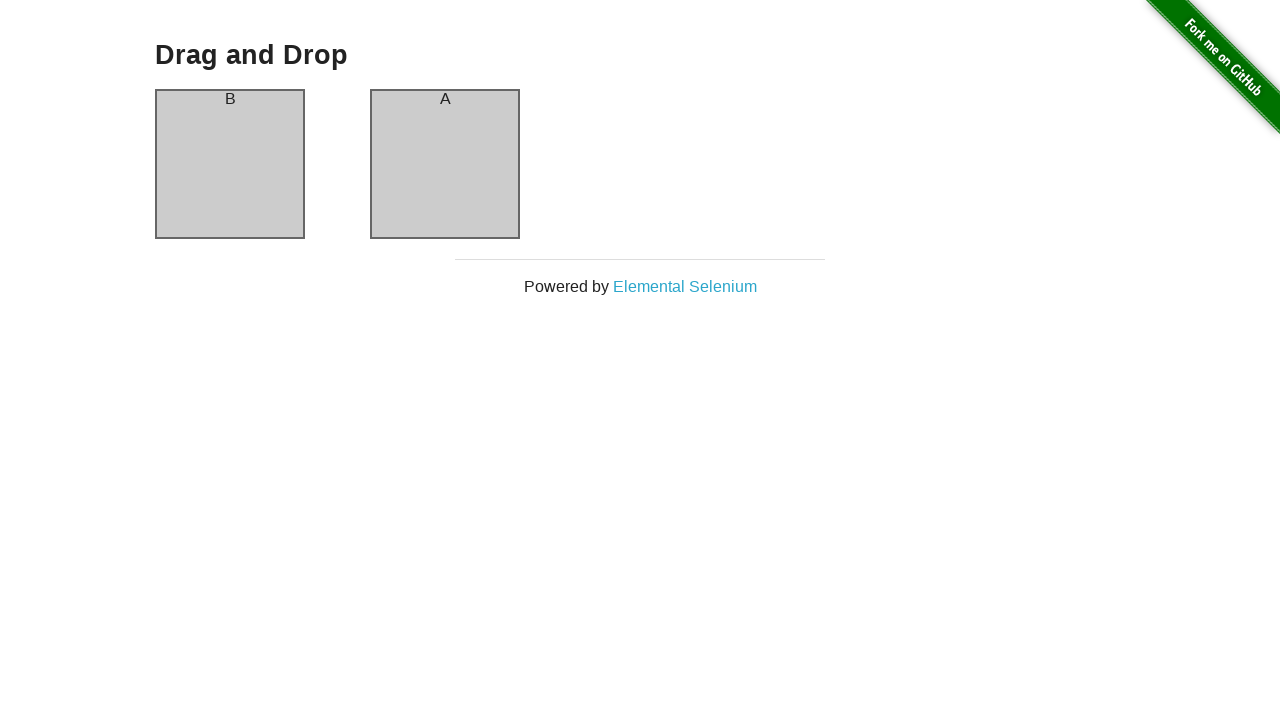

Verified column A now has header 'B' after drag and drop
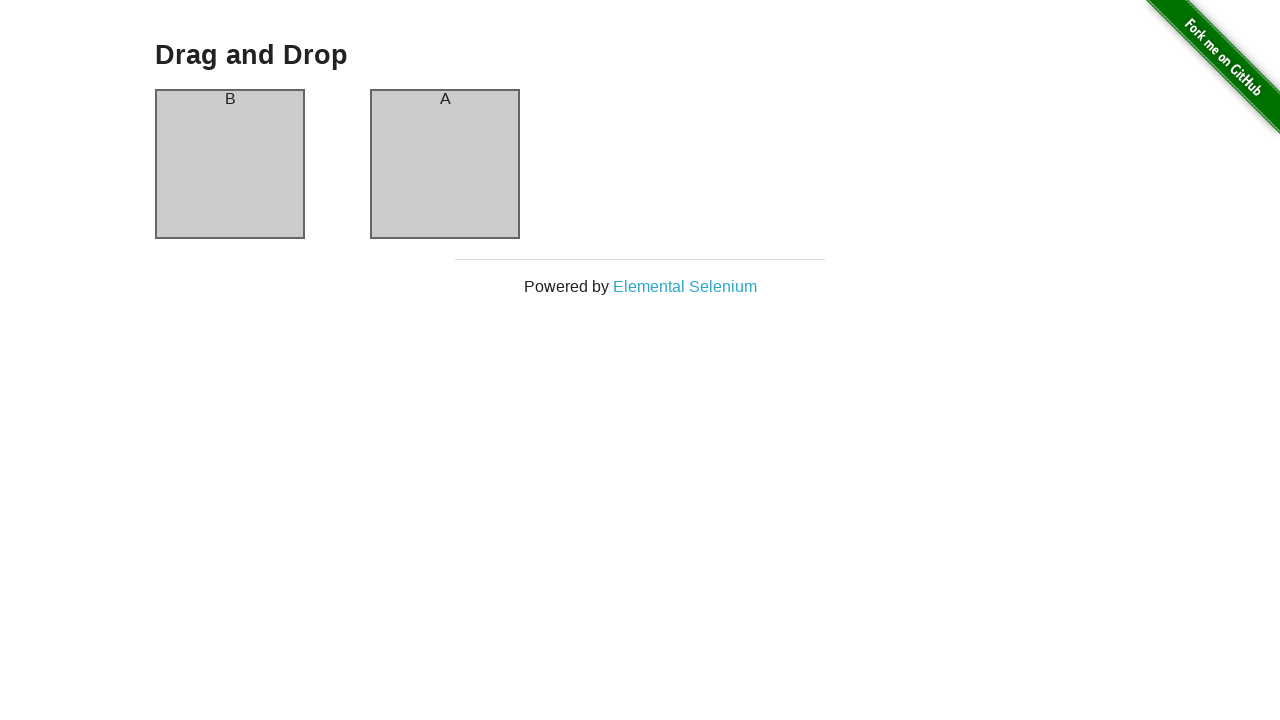

Verified column B now has header 'A' after drag and drop
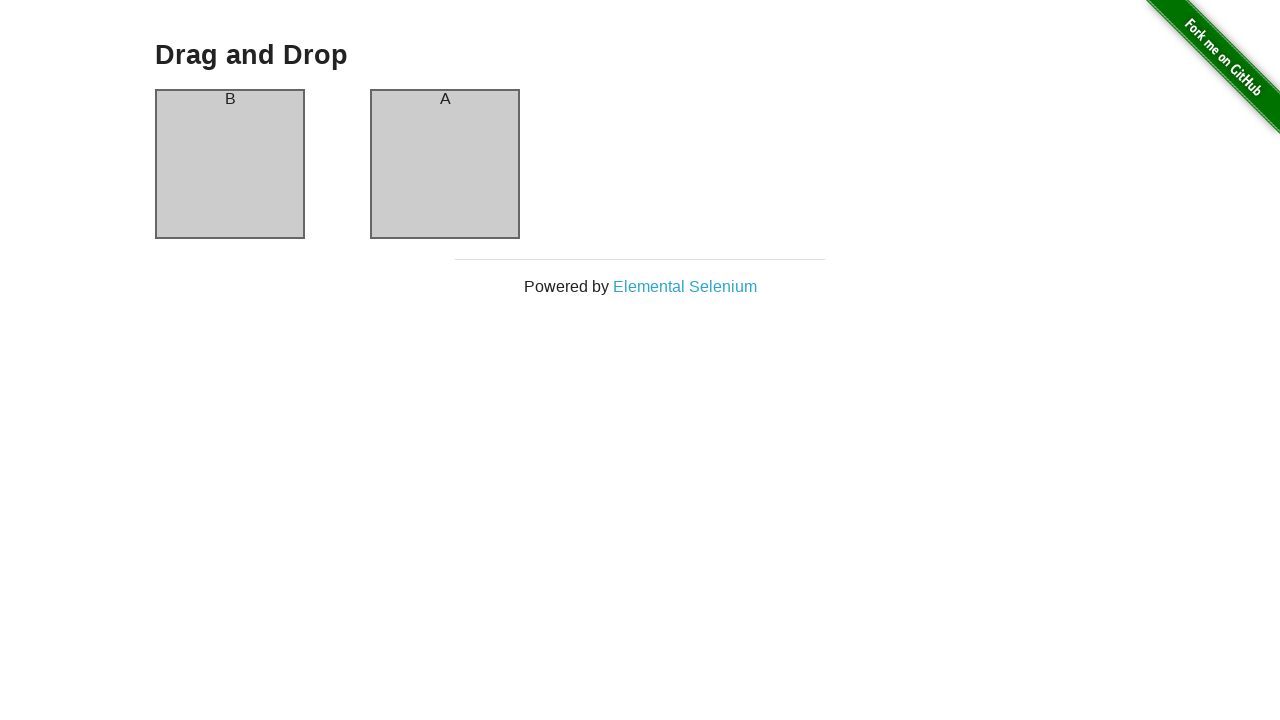

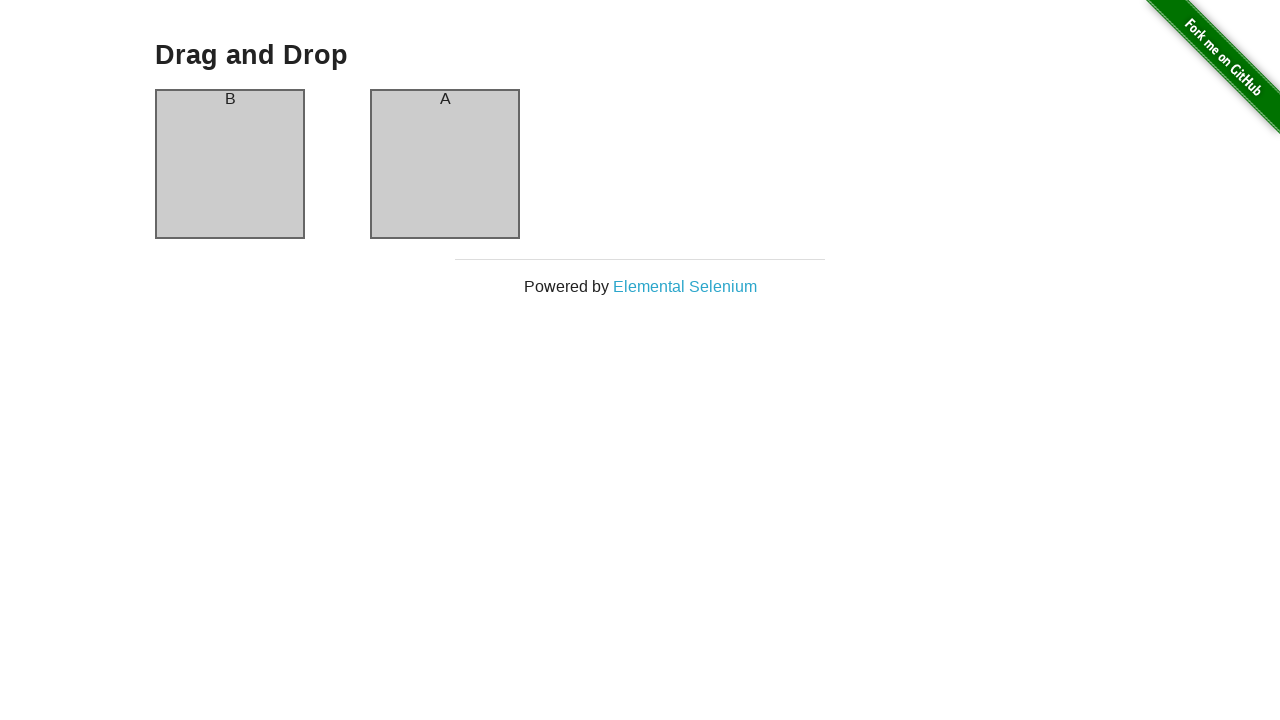